Tests interaction with a dynamic web table by clicking on a link and locating the price of an Apple iPhone in the table

Starting URL: https://demoapps.qspiders.com/ui/table?scenario=1

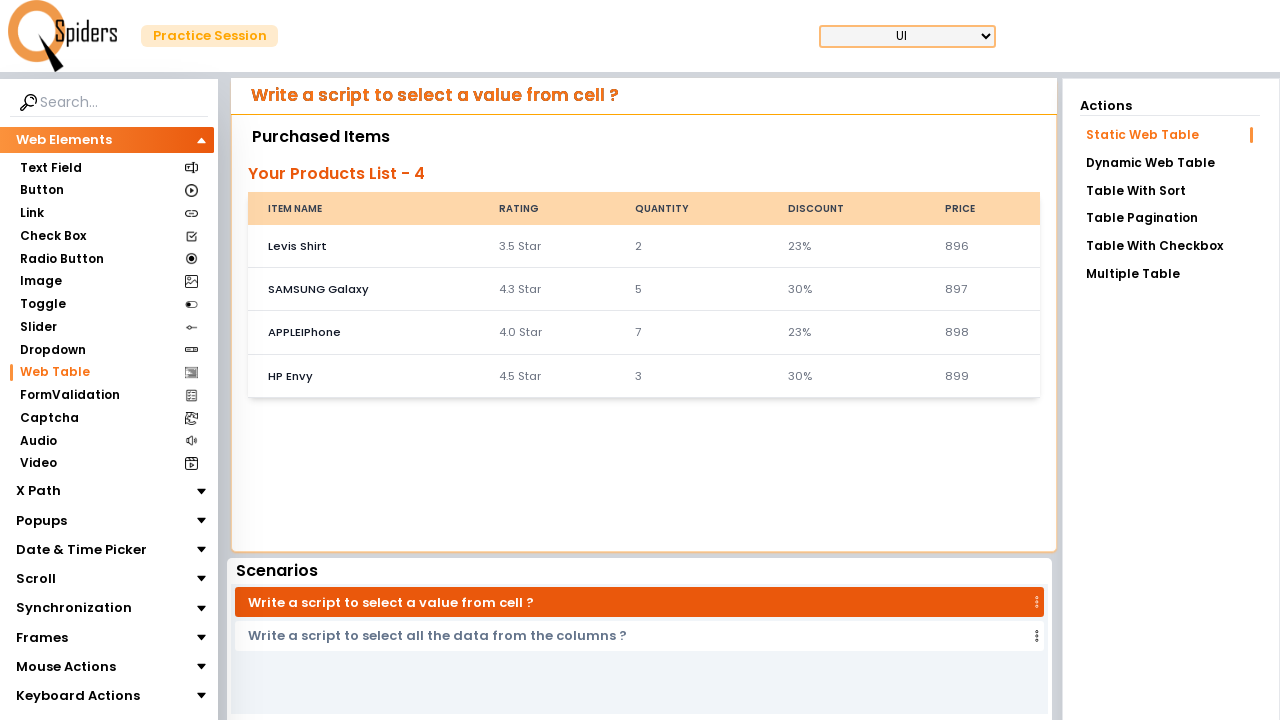

Clicked on the 'Dynamic Web Table' link at (1170, 163) on xpath=//a[text()='Dynamic Web Table']
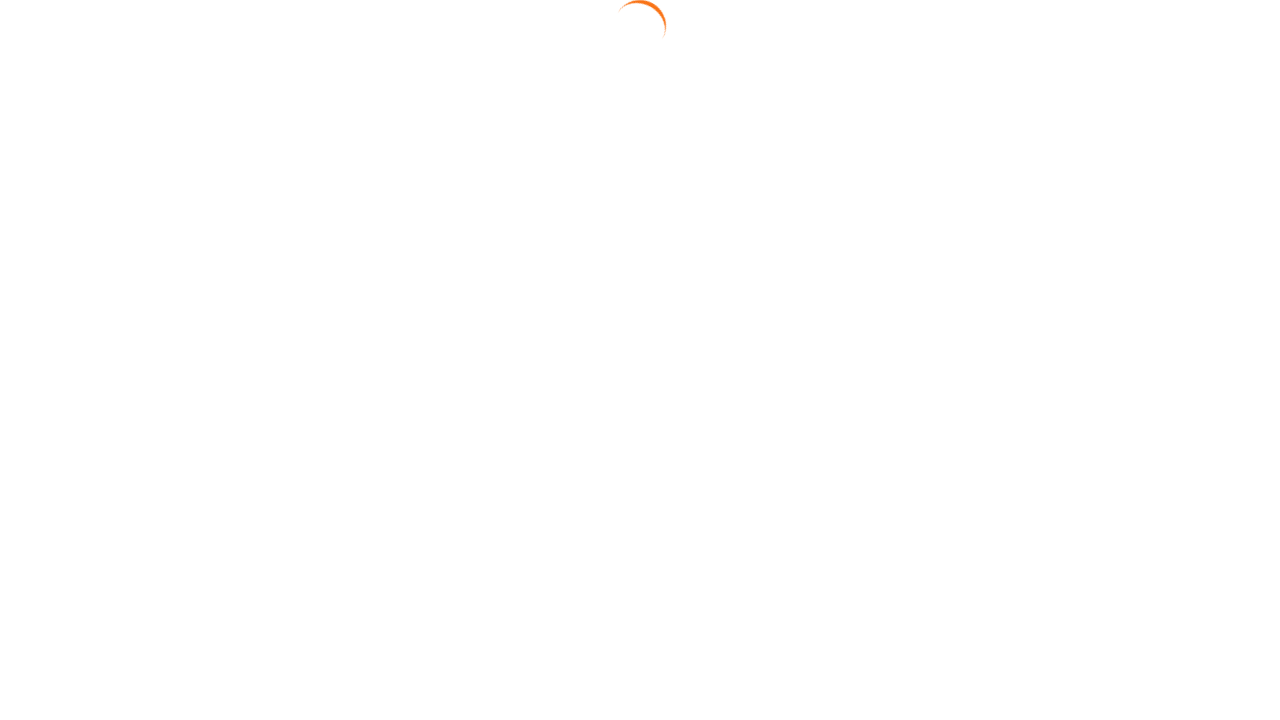

Waited for and located the price cell for Apple iPhone in the table
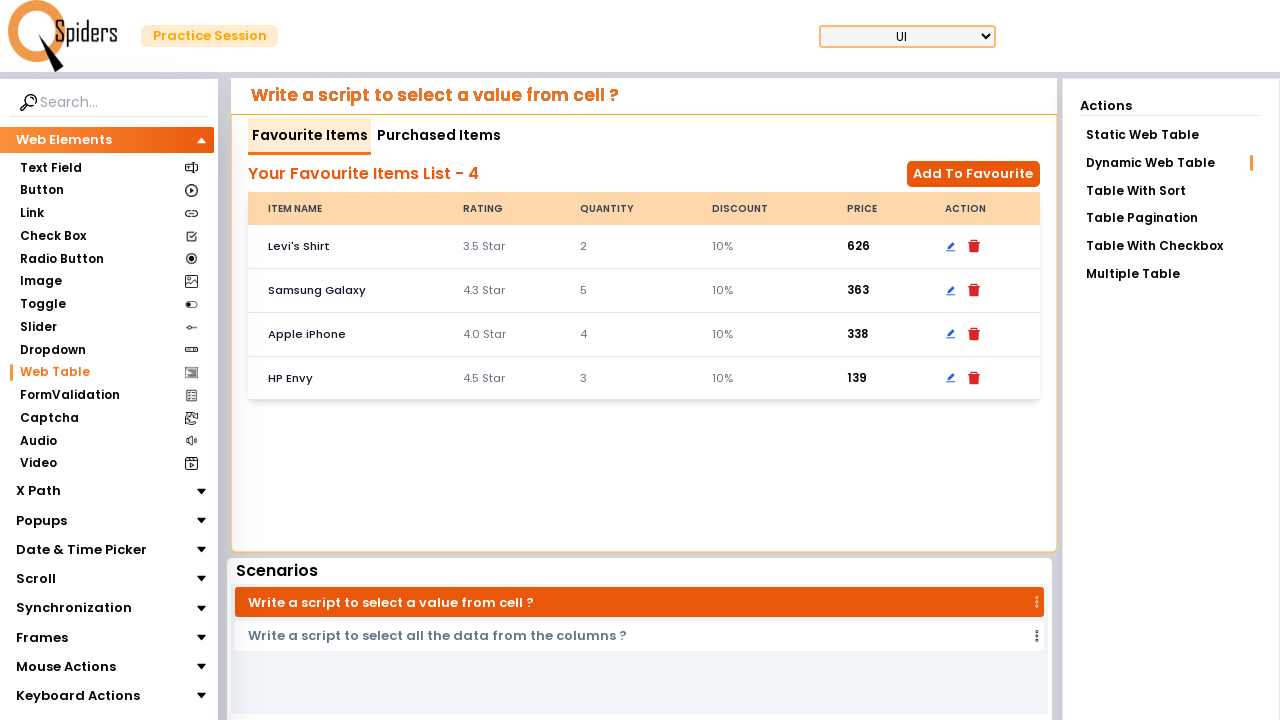

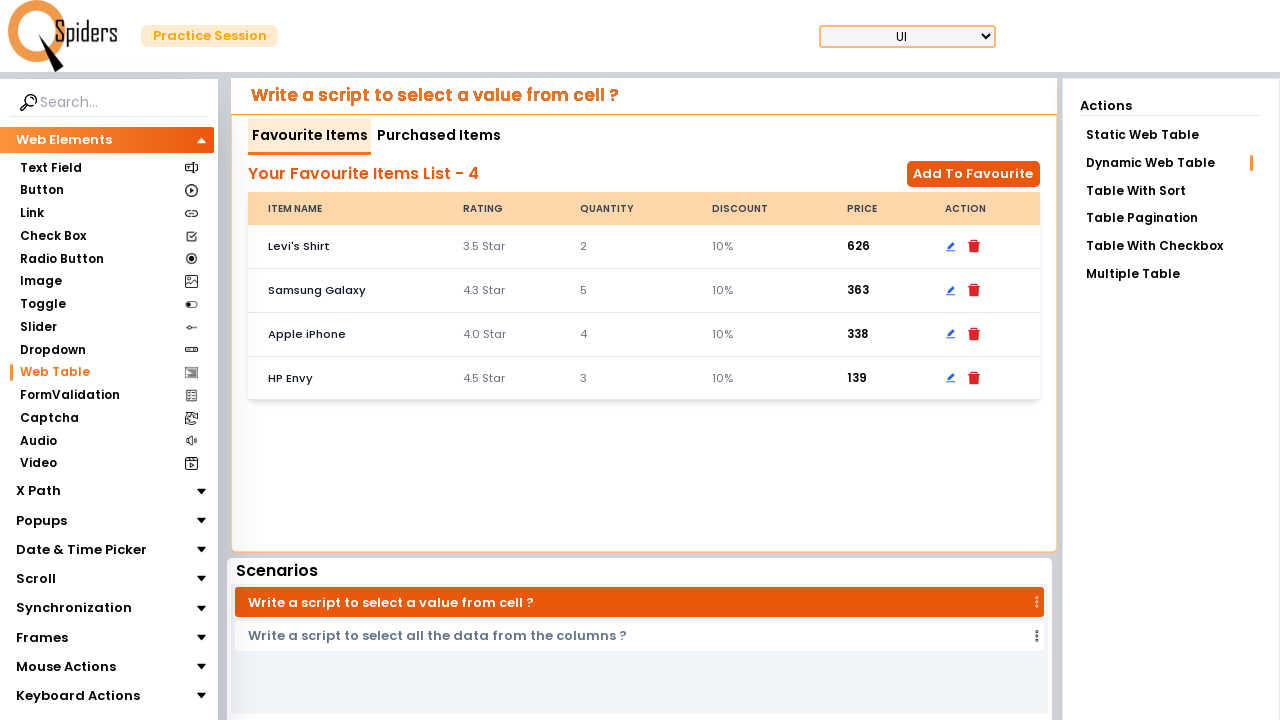